Clicks the Cookies link under Chapter 4 and verifies navigation to the cookies page

Starting URL: https://bonigarcia.dev/selenium-webdriver-java/

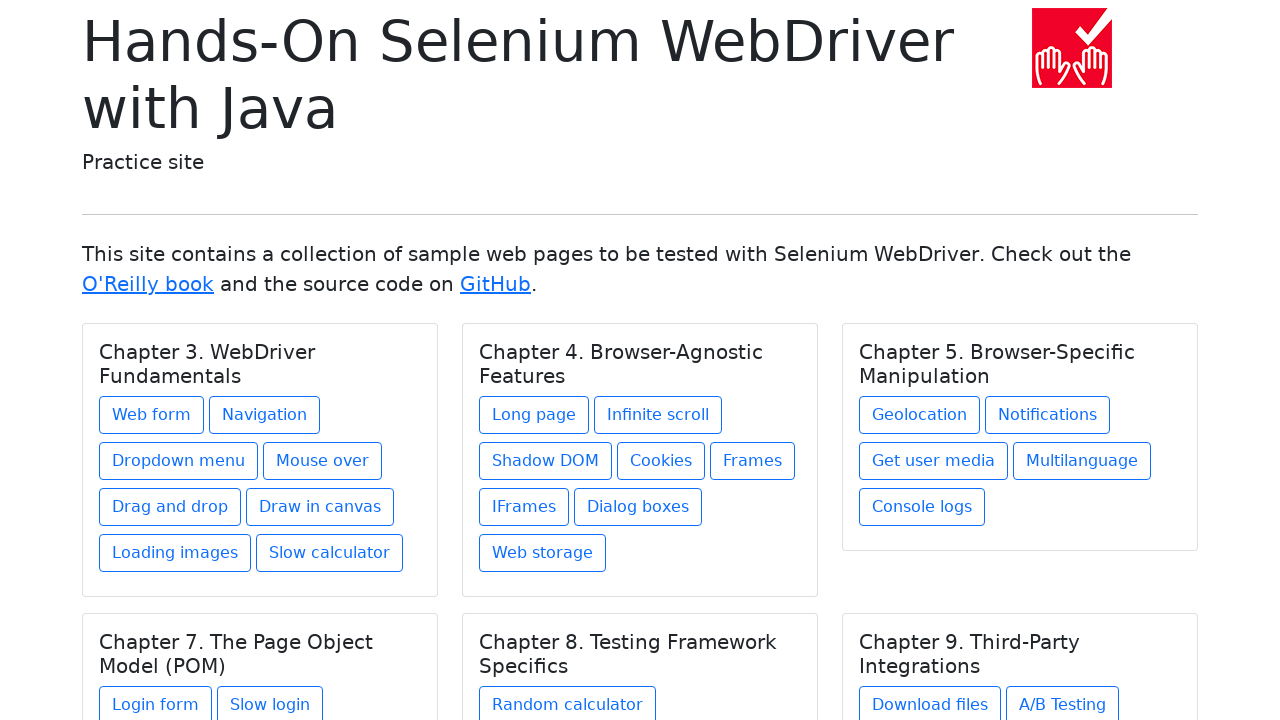

Clicked Cookies link under Chapter 4 at (661, 461) on xpath=//h5[text() = 'Chapter 4. Browser-Agnostic Features']/../a[@href = 'cookie
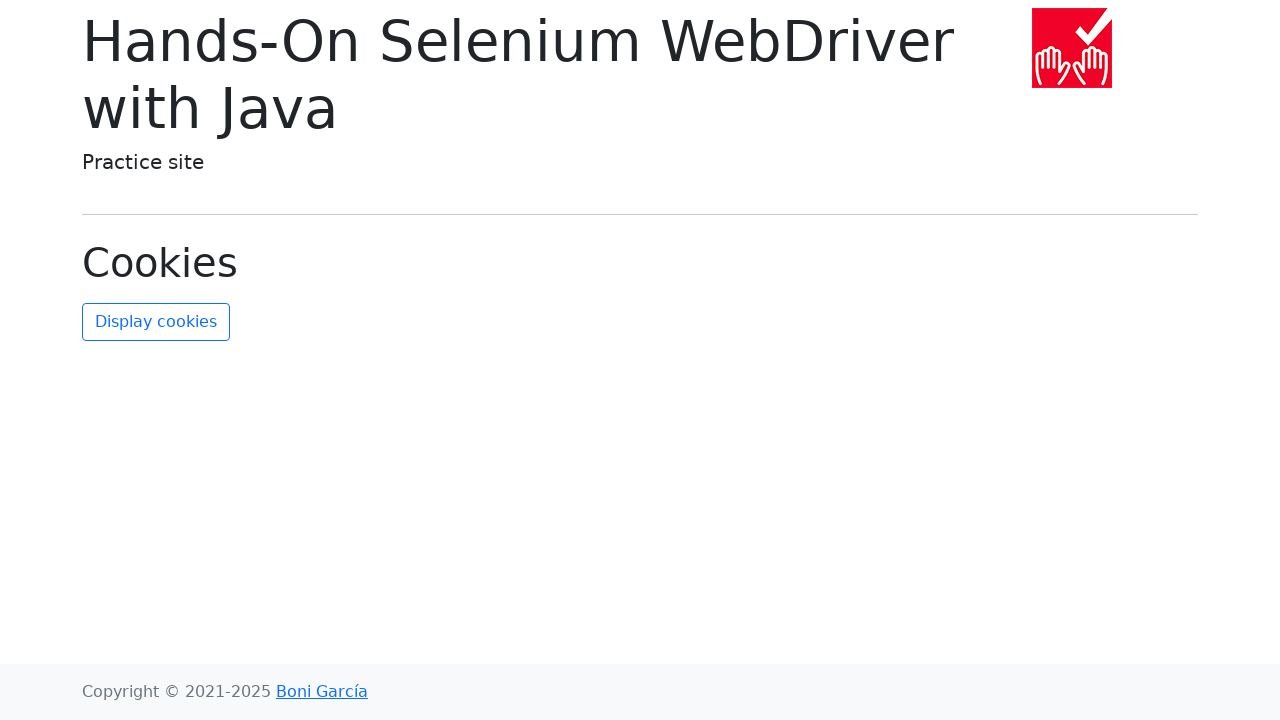

Waited for page heading to load
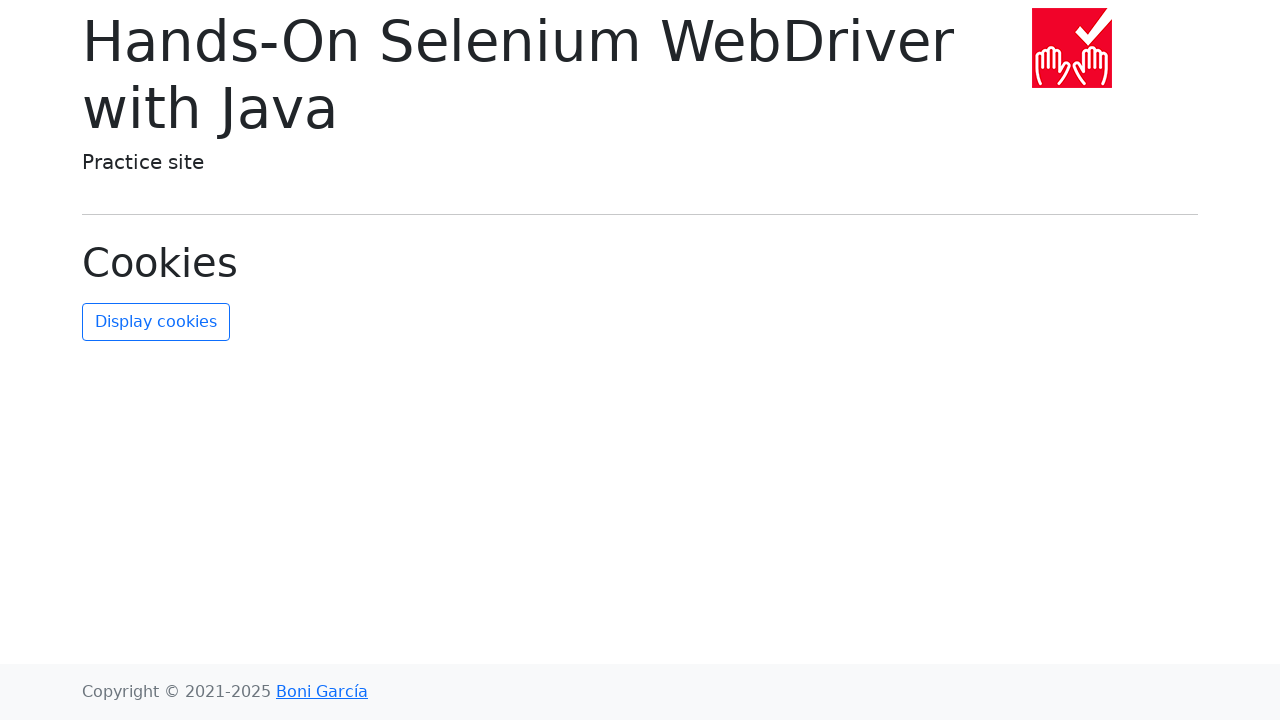

Verified navigation to cookies.html page
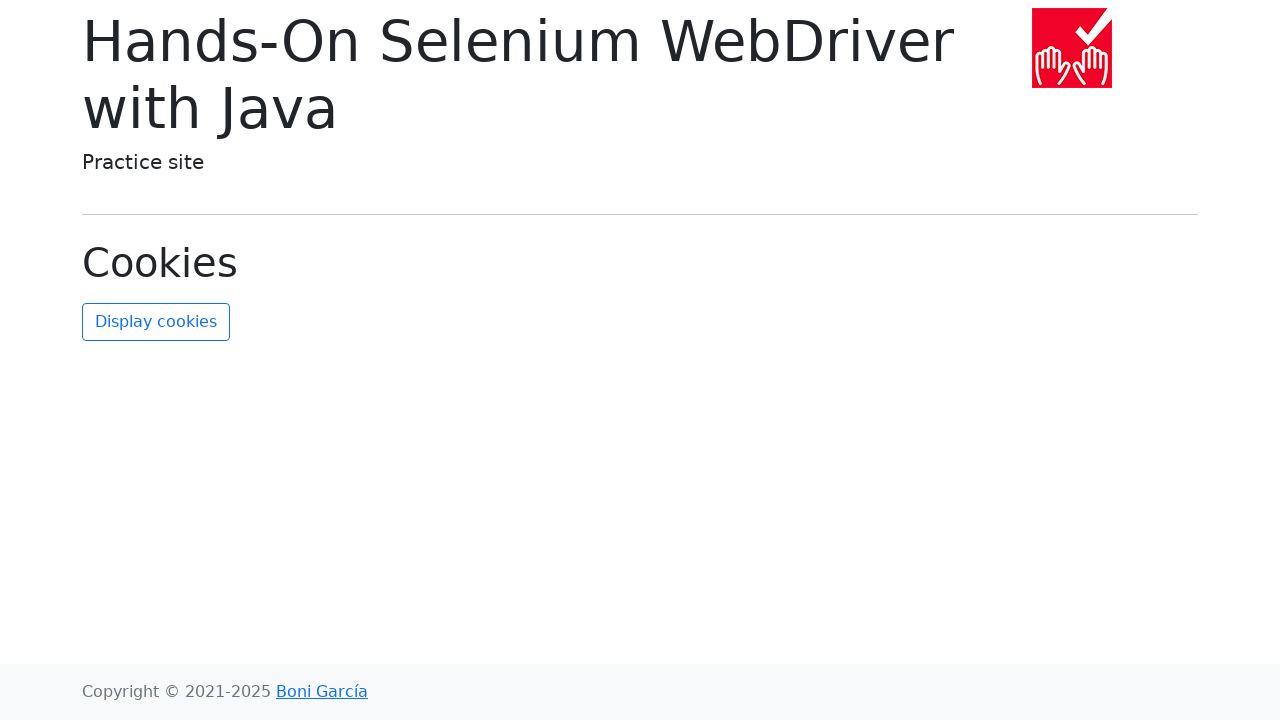

Verified page heading displays 'Cookies'
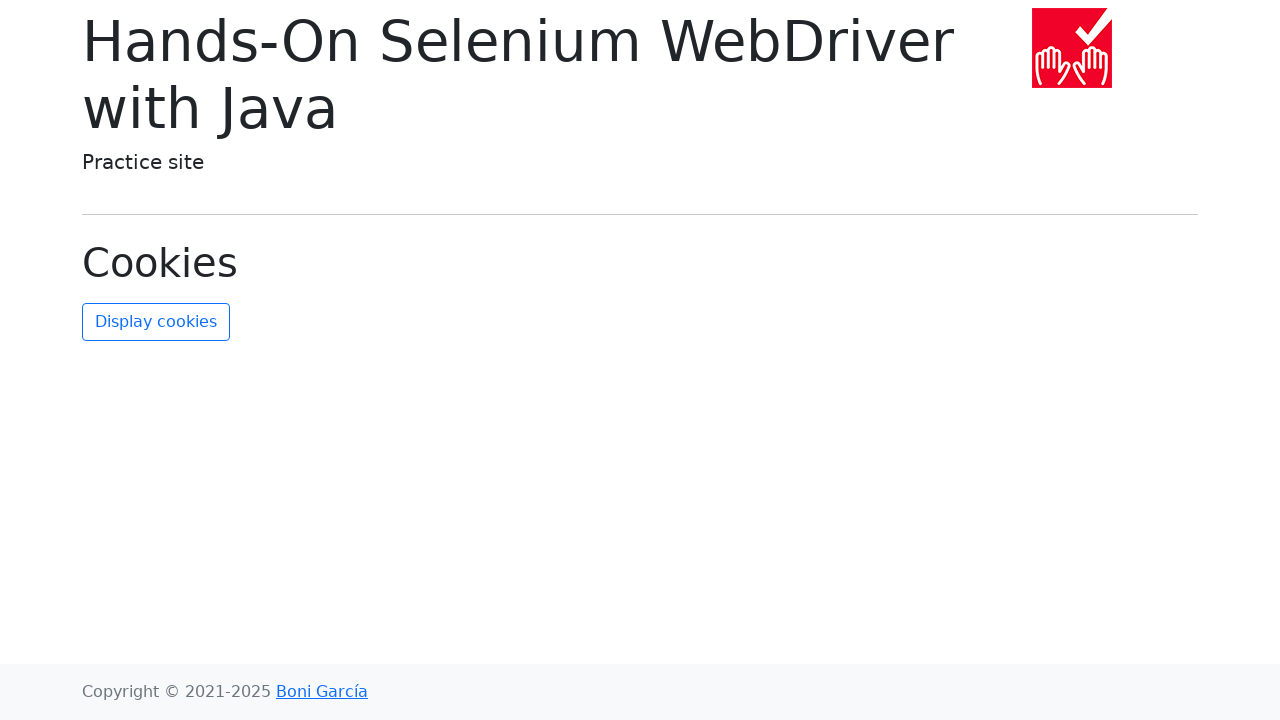

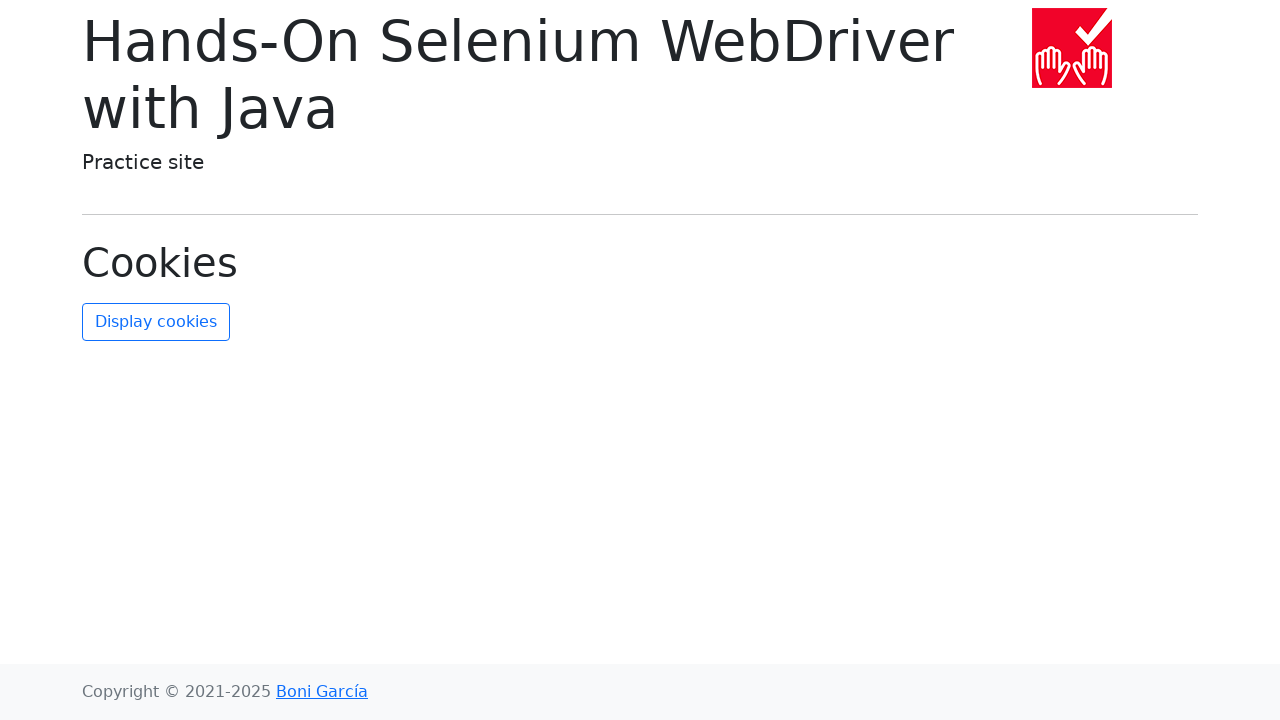